Tests adding a single TODO item to a TODO list application by clicking the input field, entering text, and pressing Enter to save.

Starting URL: https://antondedyaev.github.io/todo_list/

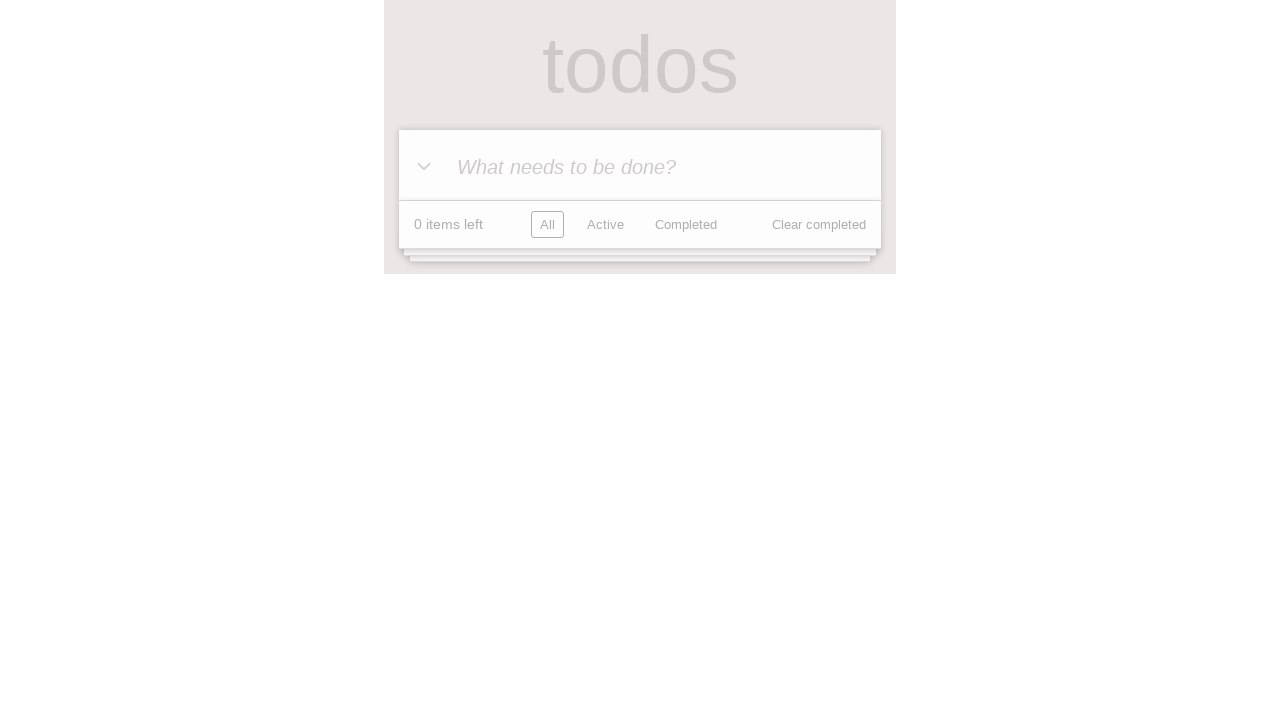

Clicked the TODO input field at (640, 166) on internal:attr=[placeholder="What needs to be done?"i]
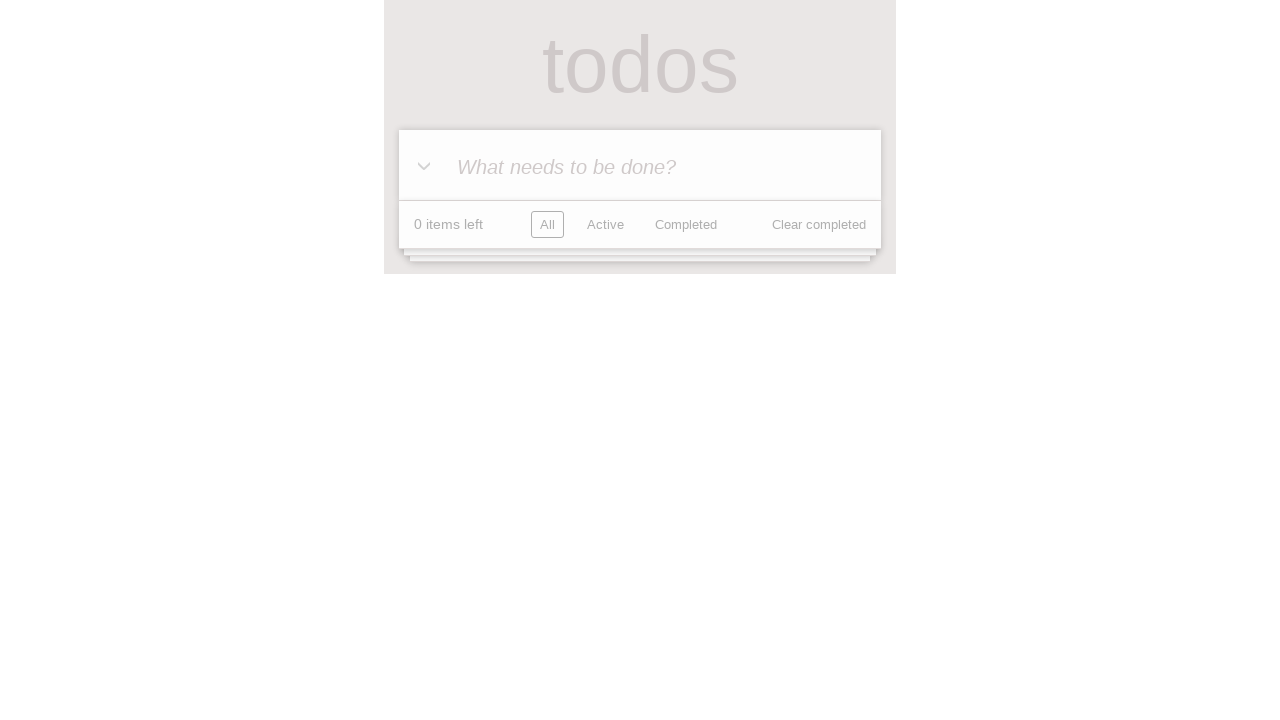

Filled TODO input field with 'Learn how to automate browser tests' on internal:attr=[placeholder="What needs to be done?"i]
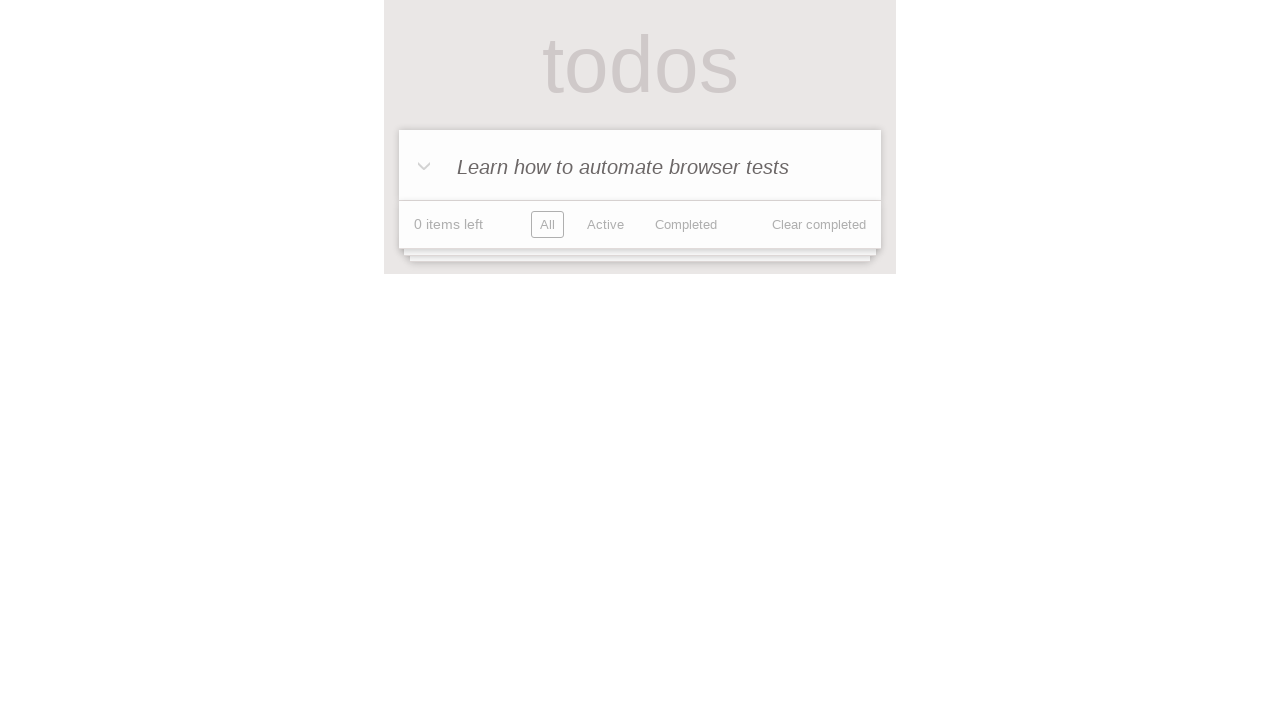

Pressed Enter to save the TODO item
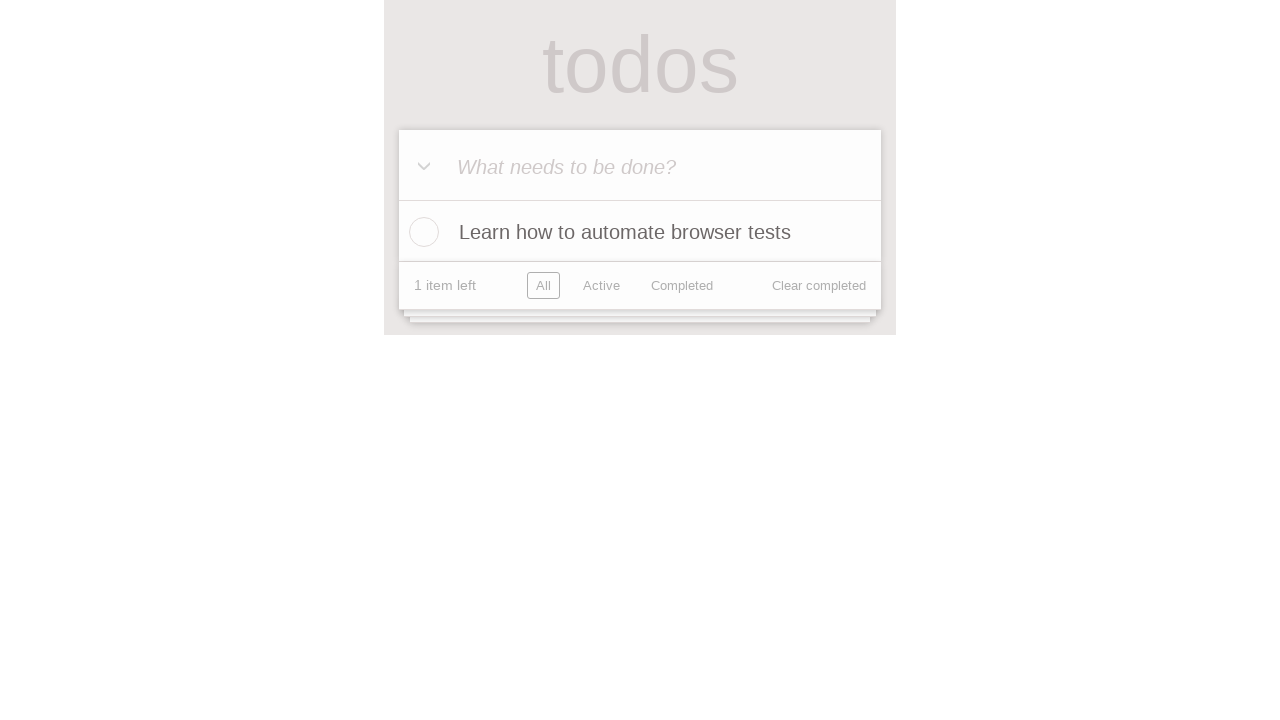

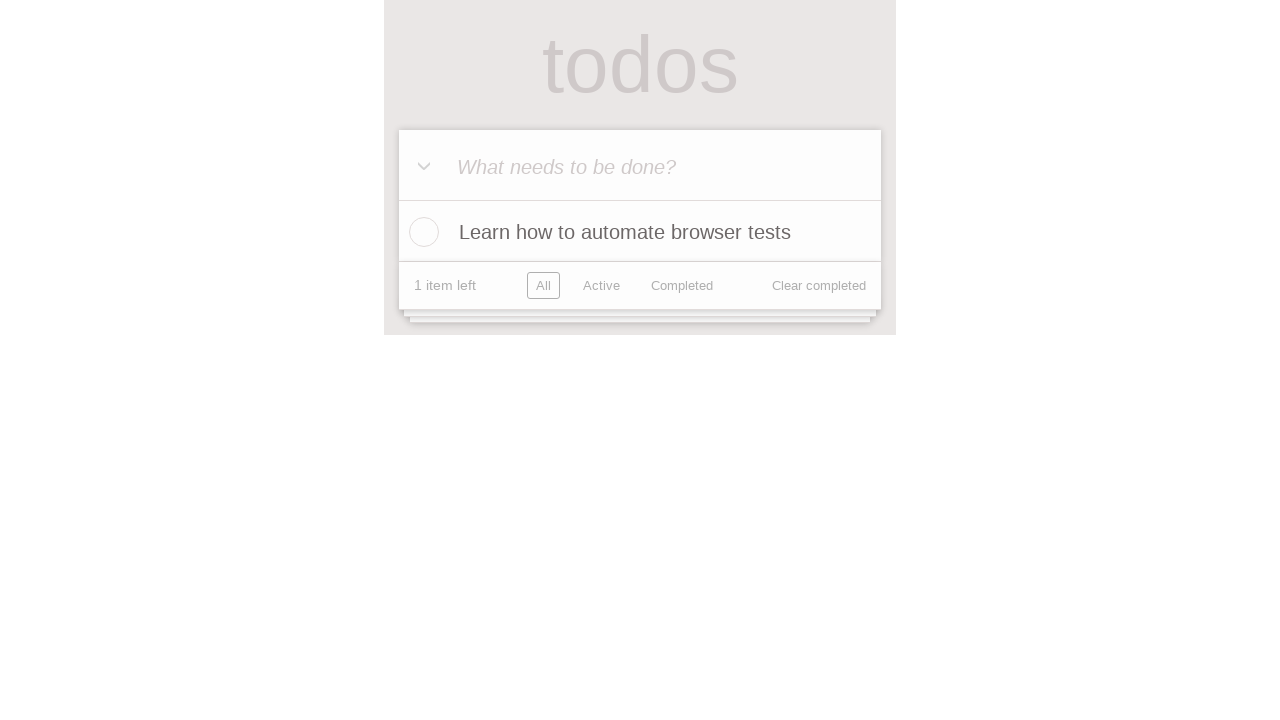